Tests marking all todo items as completed using the toggle all checkbox

Starting URL: https://demo.playwright.dev/todomvc

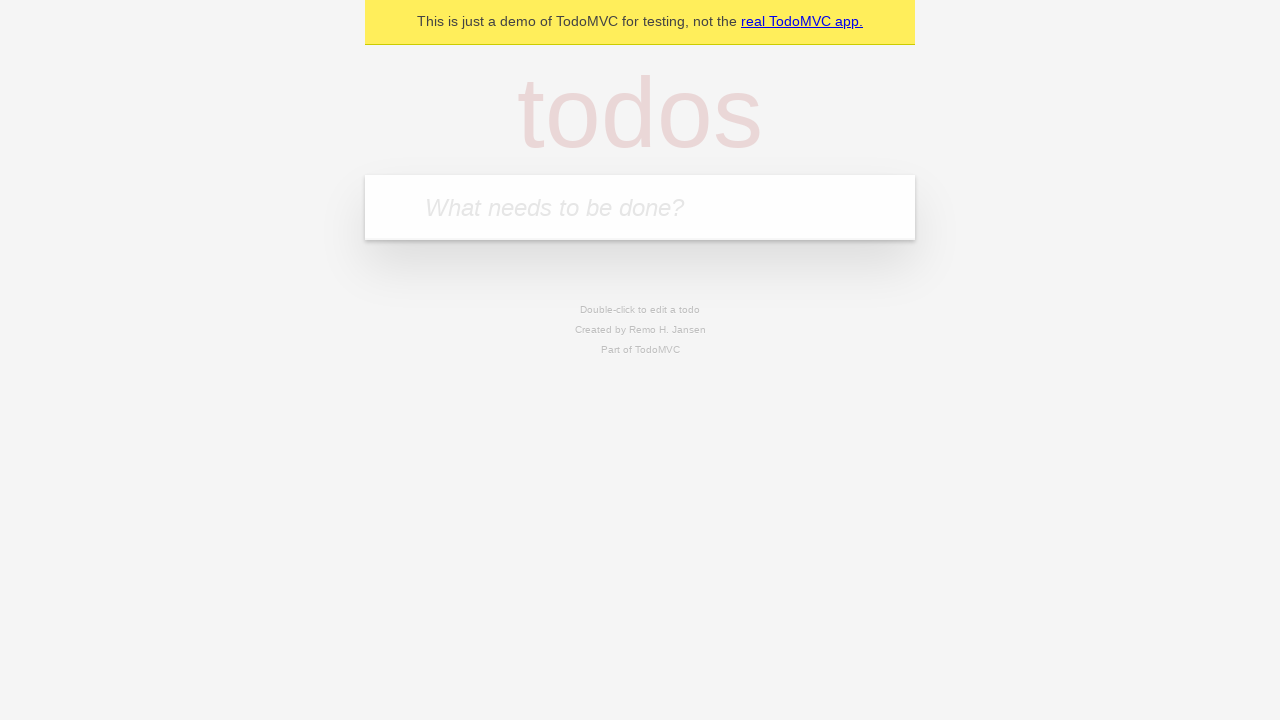

Filled todo input with 'buy some cheese' on internal:attr=[placeholder="What needs to be done?"i]
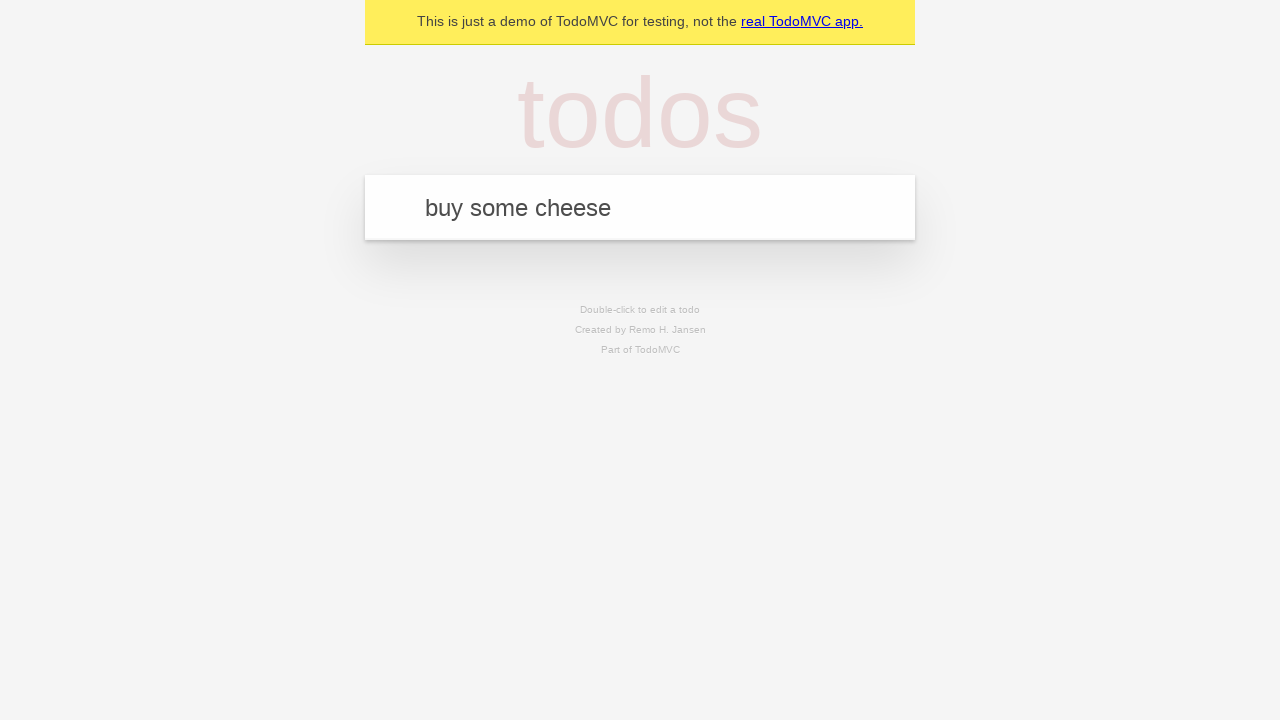

Pressed Enter to add first todo item on internal:attr=[placeholder="What needs to be done?"i]
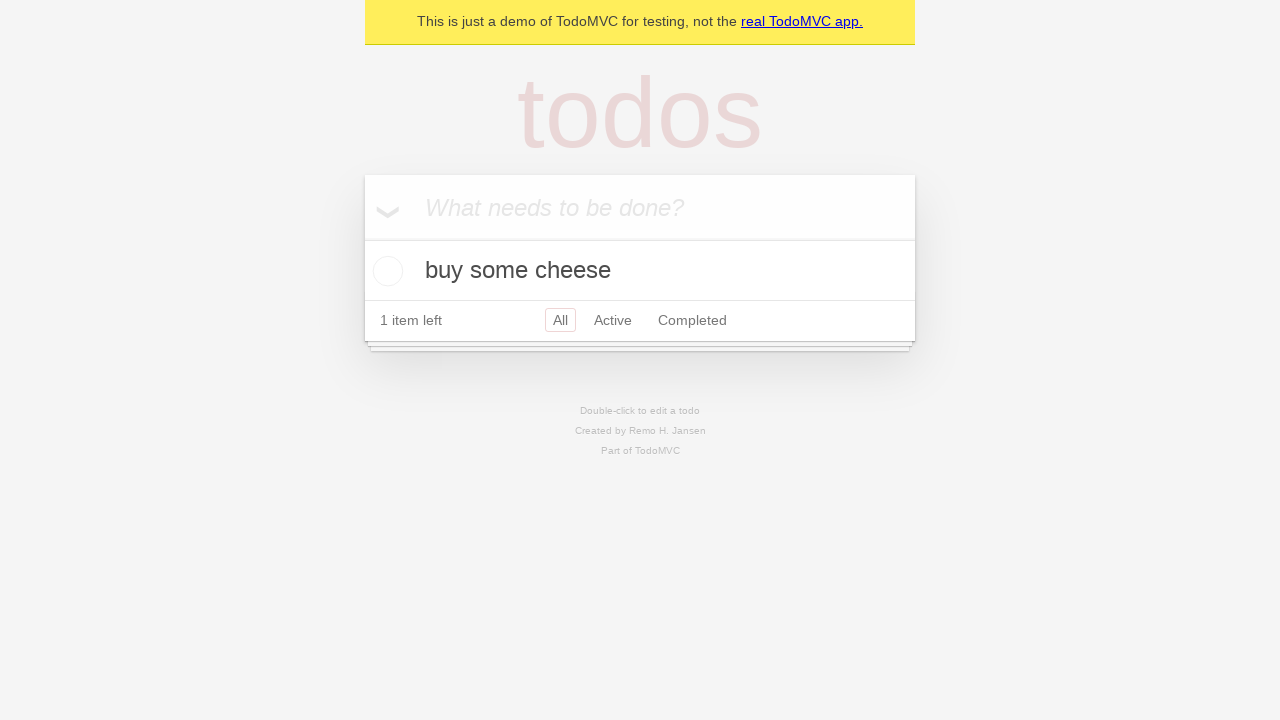

Filled todo input with 'feed the cat' on internal:attr=[placeholder="What needs to be done?"i]
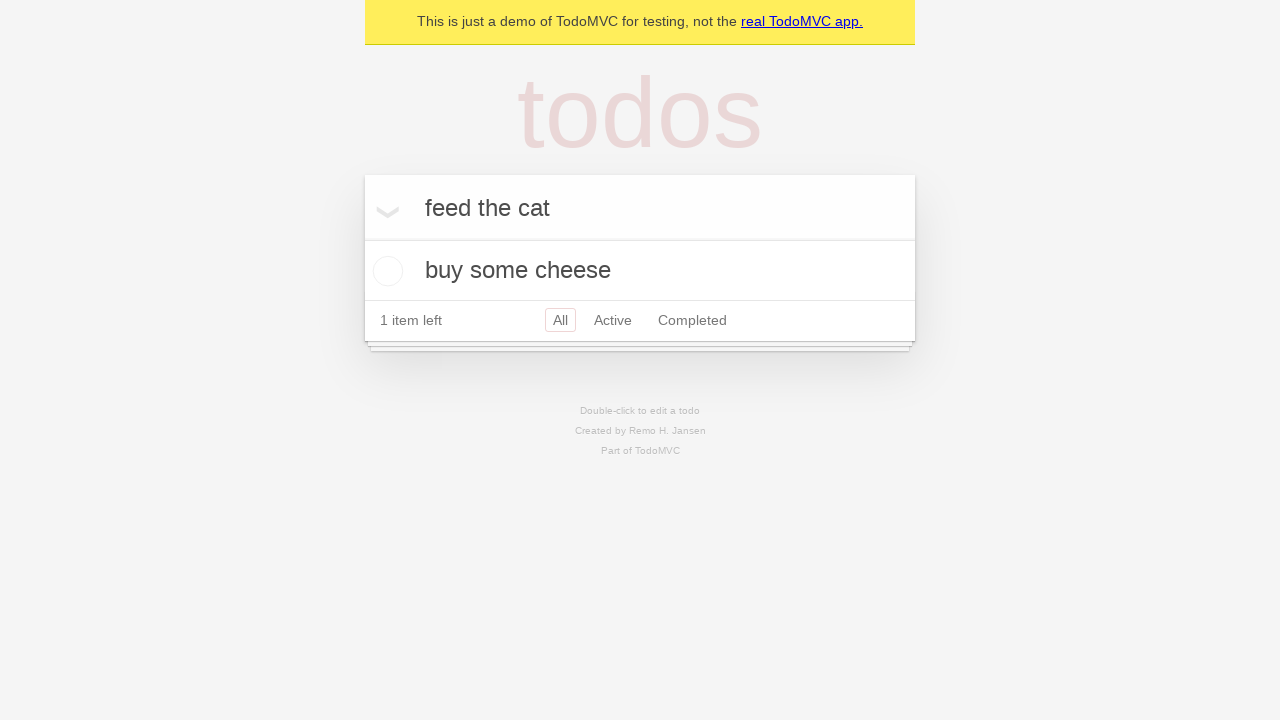

Pressed Enter to add second todo item on internal:attr=[placeholder="What needs to be done?"i]
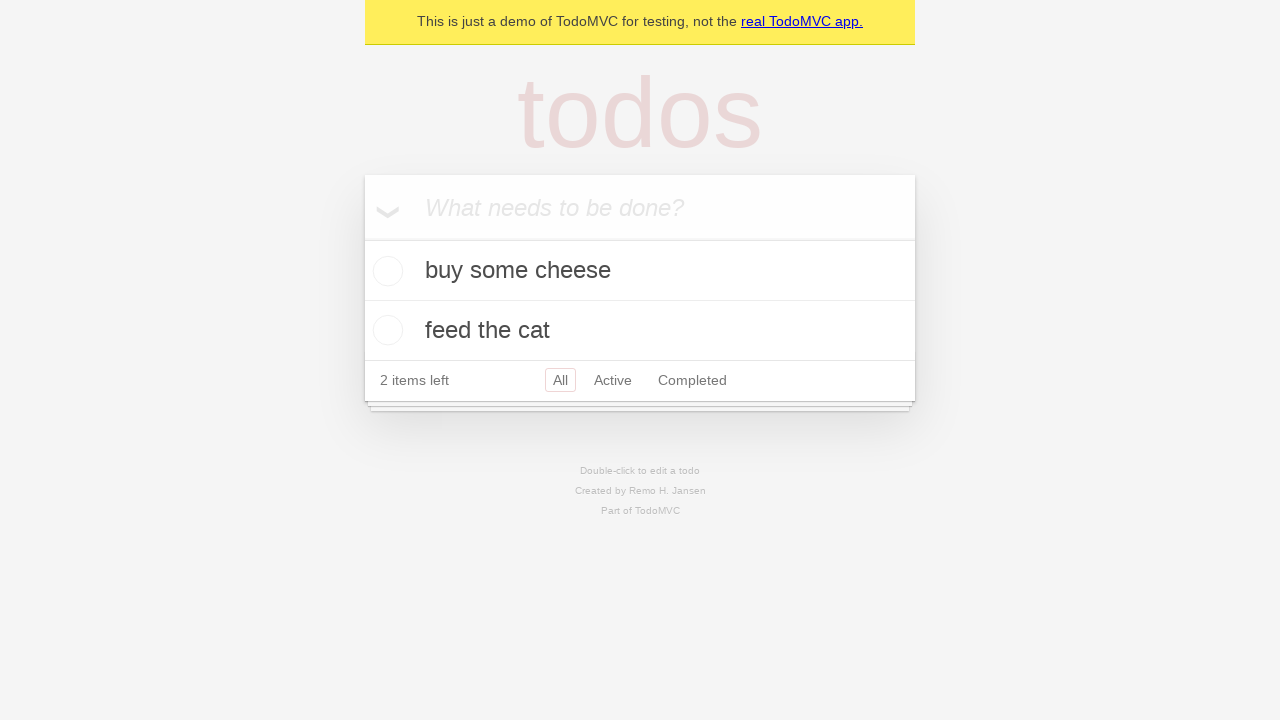

Filled todo input with 'book a doctors appointment' on internal:attr=[placeholder="What needs to be done?"i]
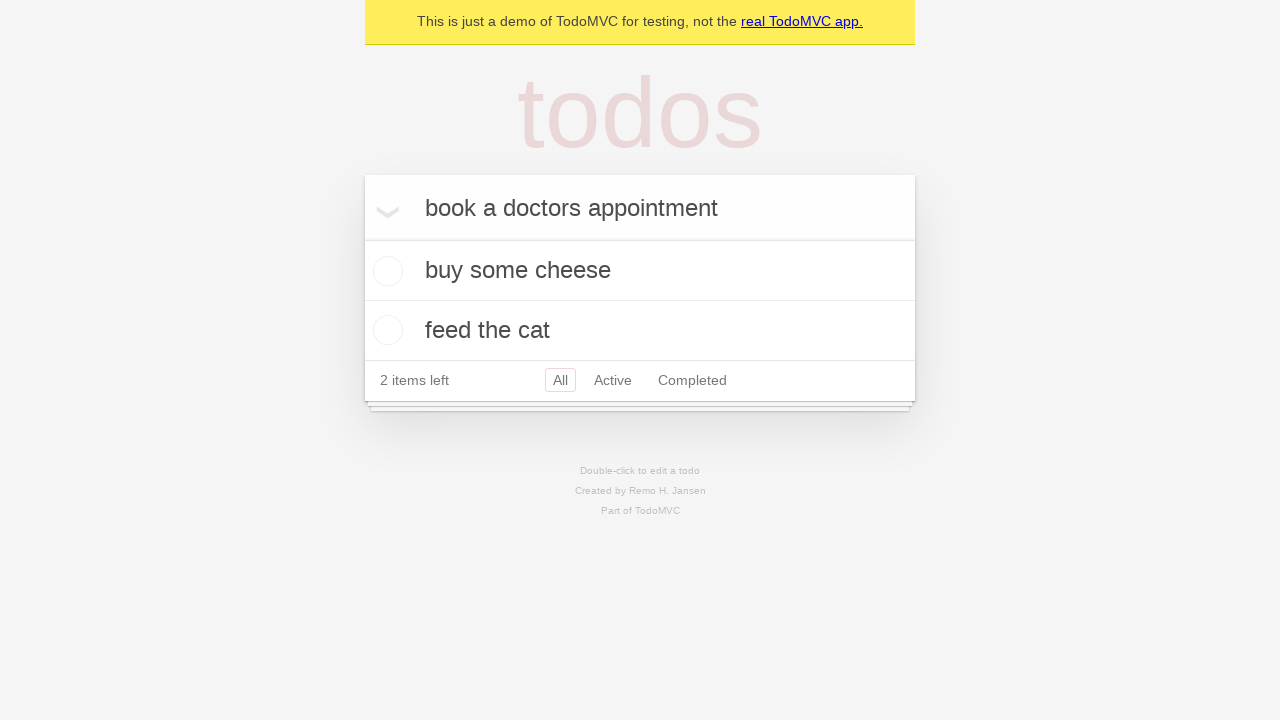

Pressed Enter to add third todo item on internal:attr=[placeholder="What needs to be done?"i]
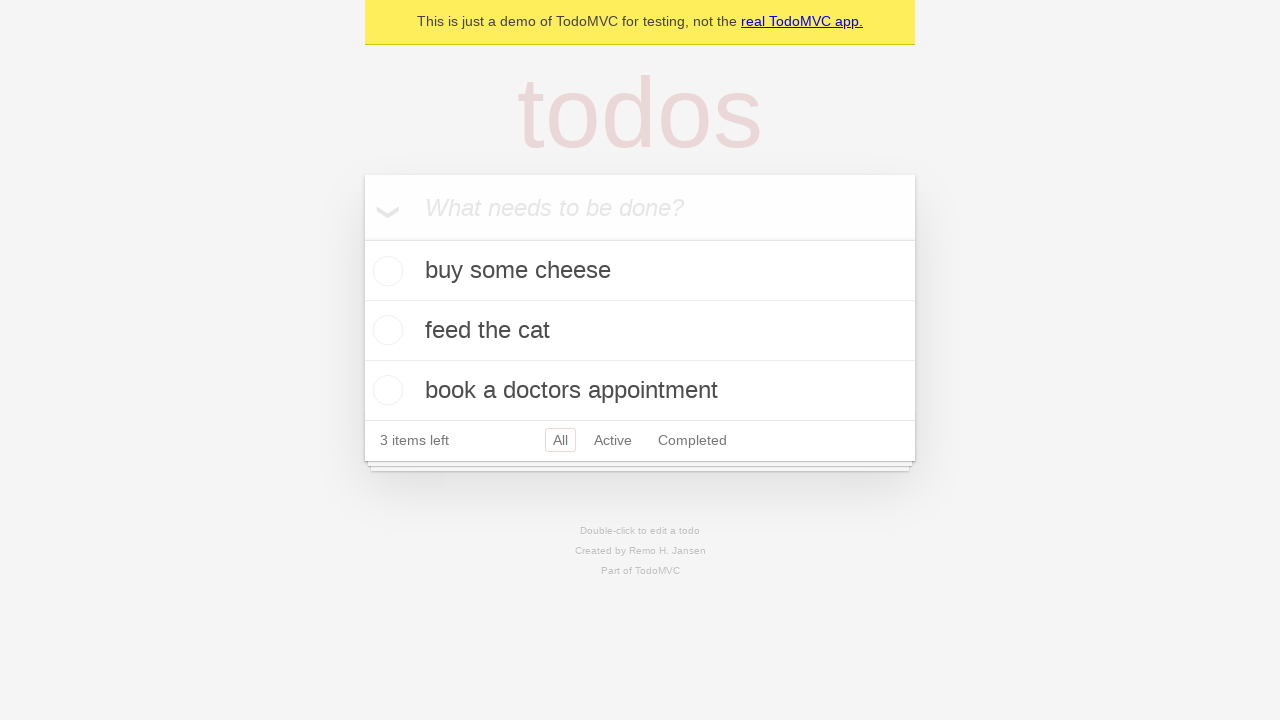

Clicked toggle all checkbox to mark all items as completed at (362, 238) on internal:label="Mark all as complete"i
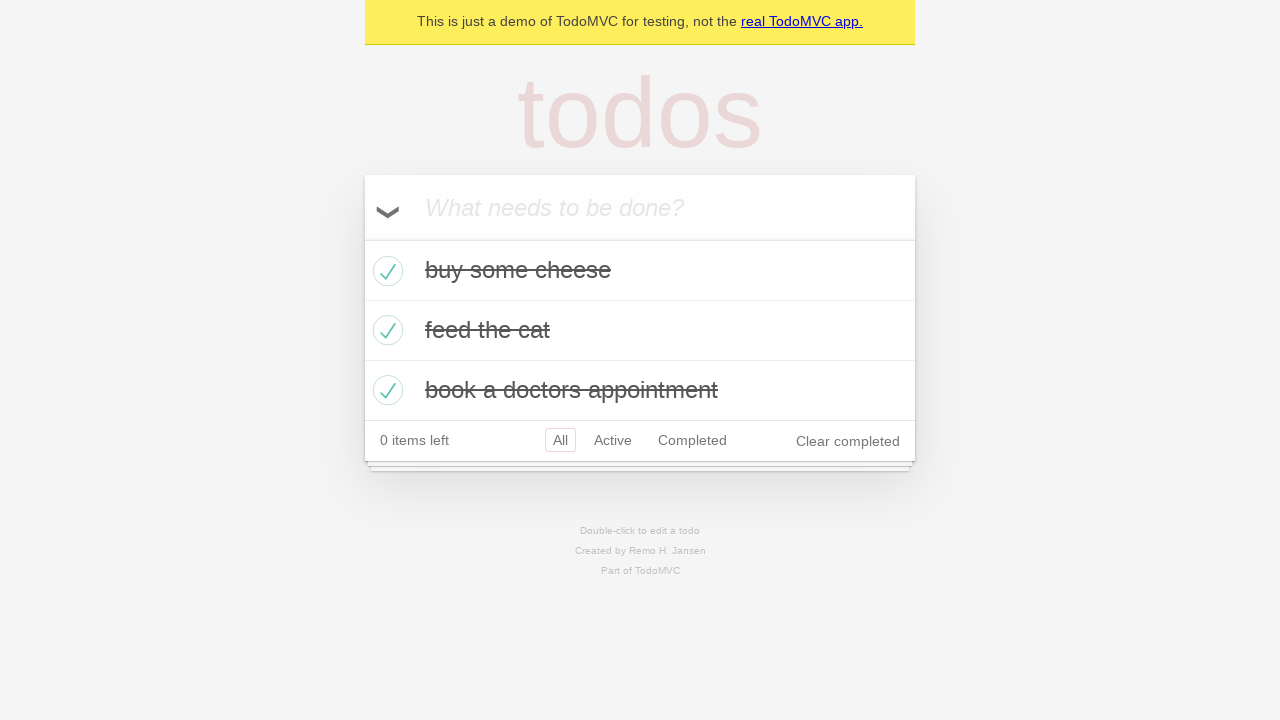

Verified that todo items are marked as completed
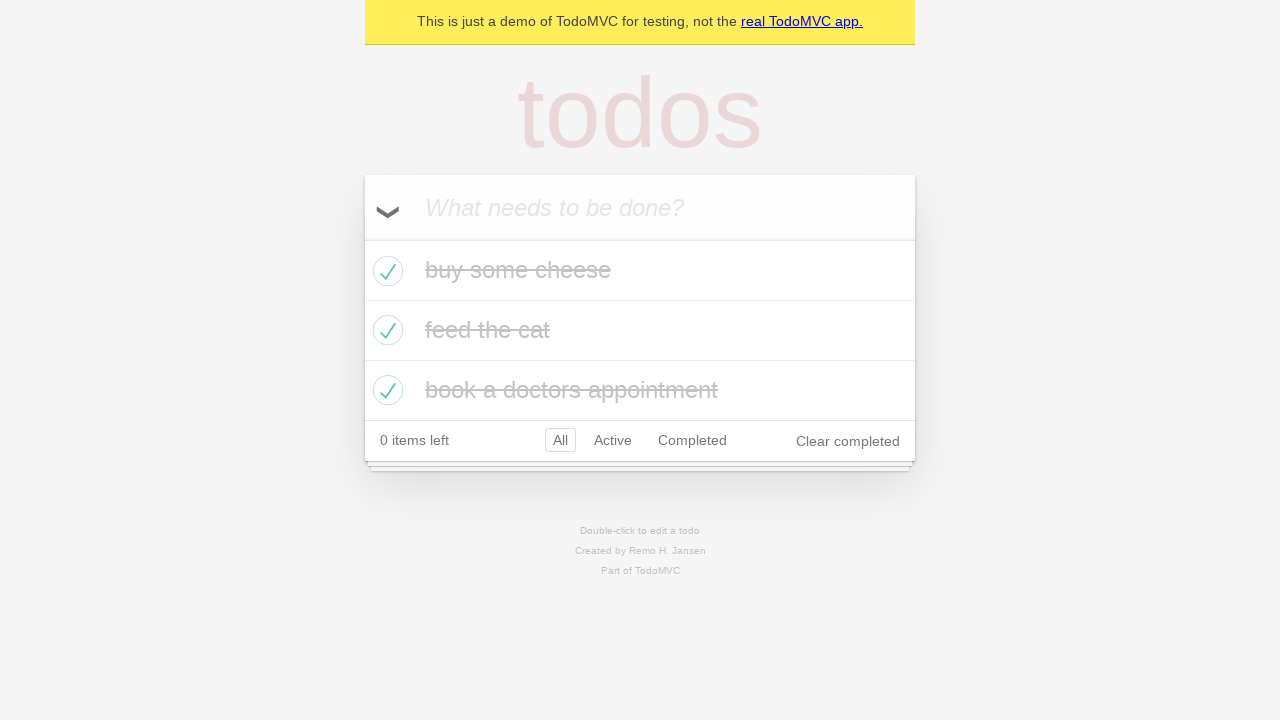

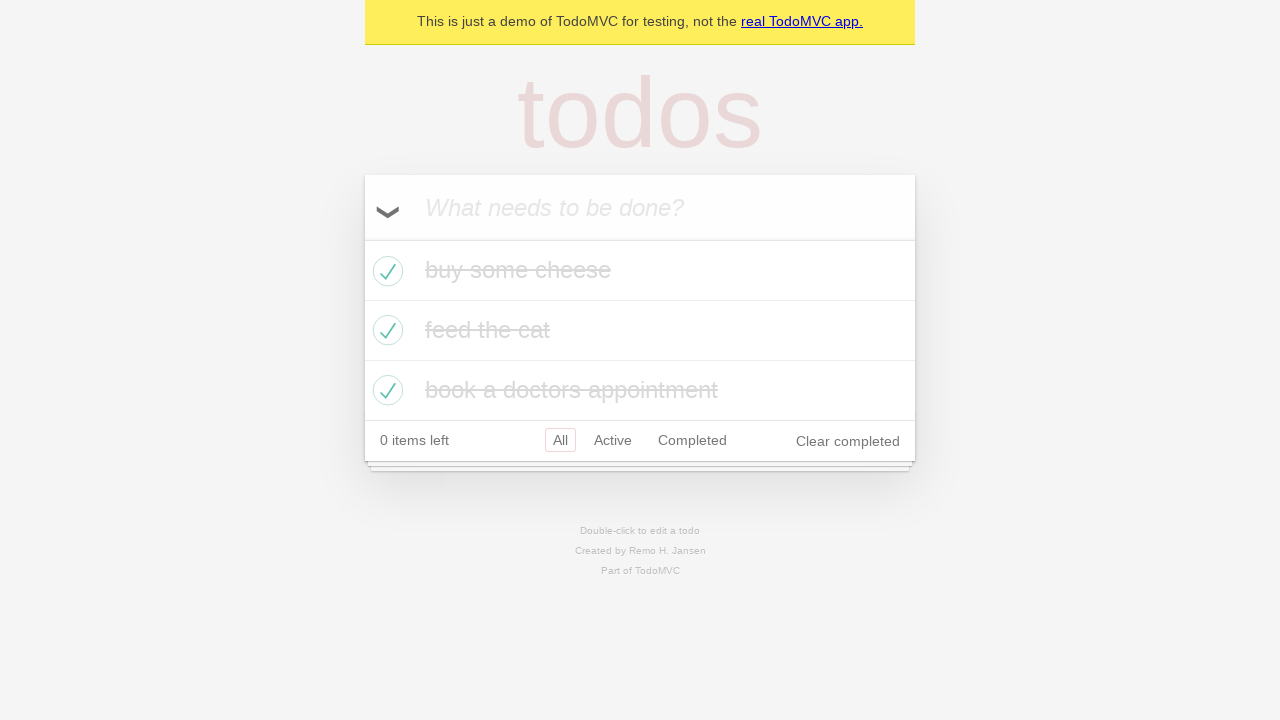